Tests JavaScript alert handling by interacting with different types of alerts: accepting a simple alert, dismissing a confirmation dialog, and entering text into a prompt alert

Starting URL: https://the-internet.herokuapp.com/javascript_alerts

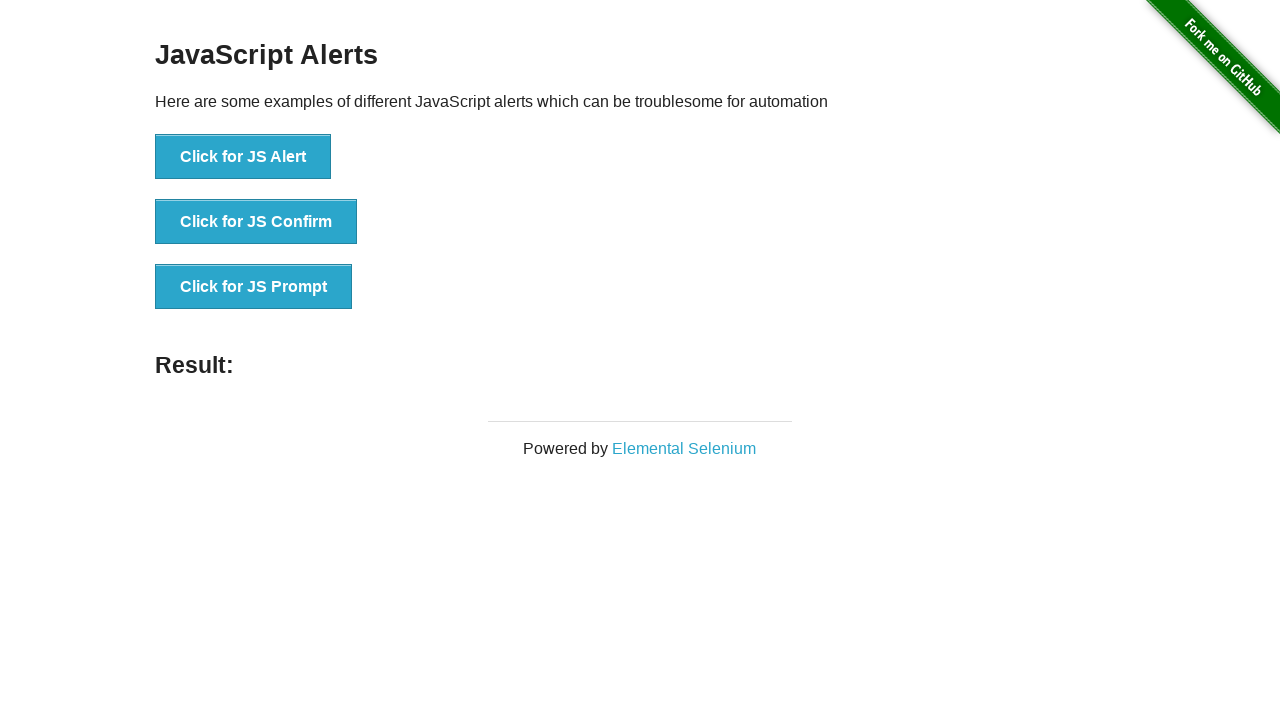

Clicked 'Click for JS Alert' button at (243, 157) on xpath=//button[normalize-space()='Click for JS Alert']
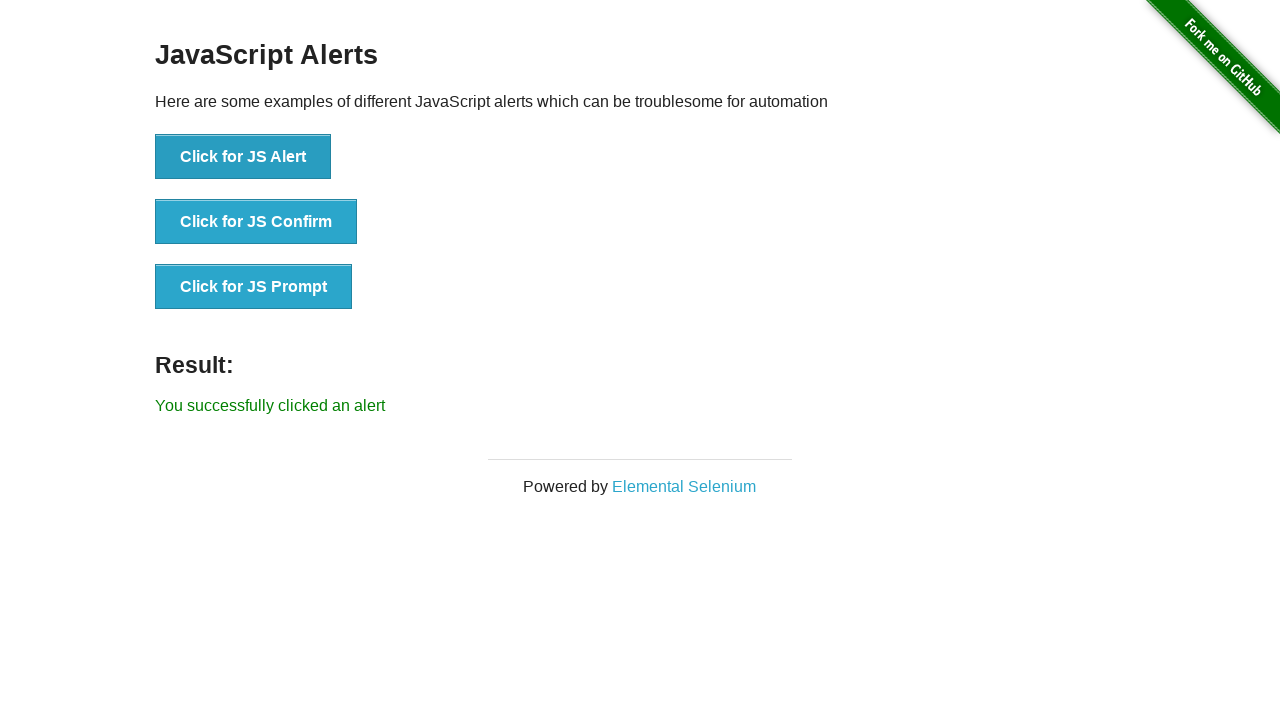

Accepted the JavaScript alert dialog
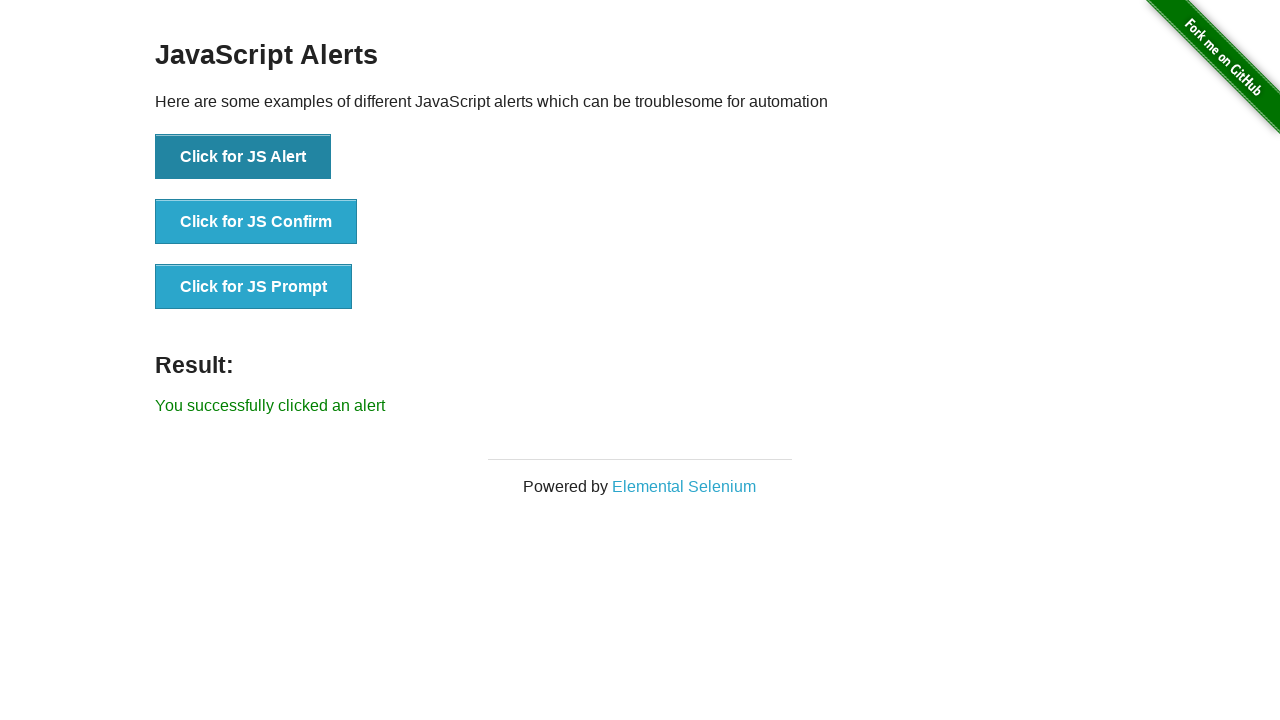

Clicked 'Click for JS Confirm' button at (256, 222) on xpath=//button[normalize-space()='Click for JS Confirm']
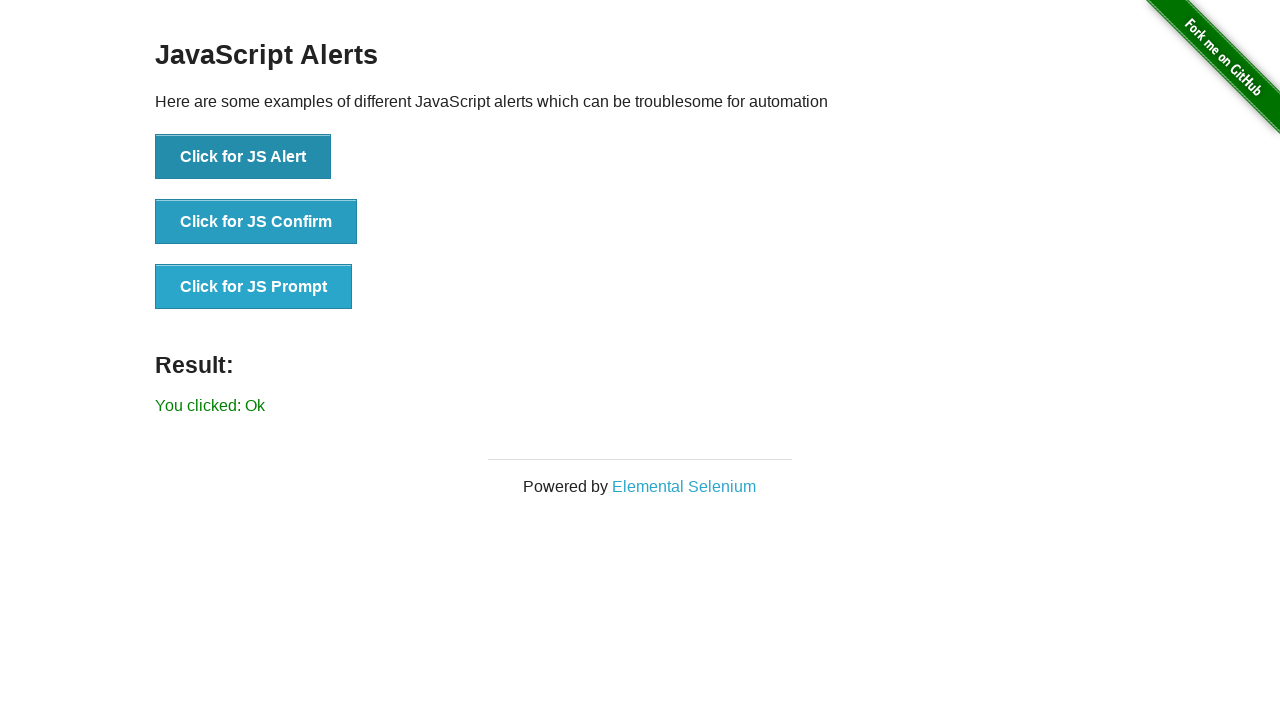

Dismissed the JavaScript confirmation dialog
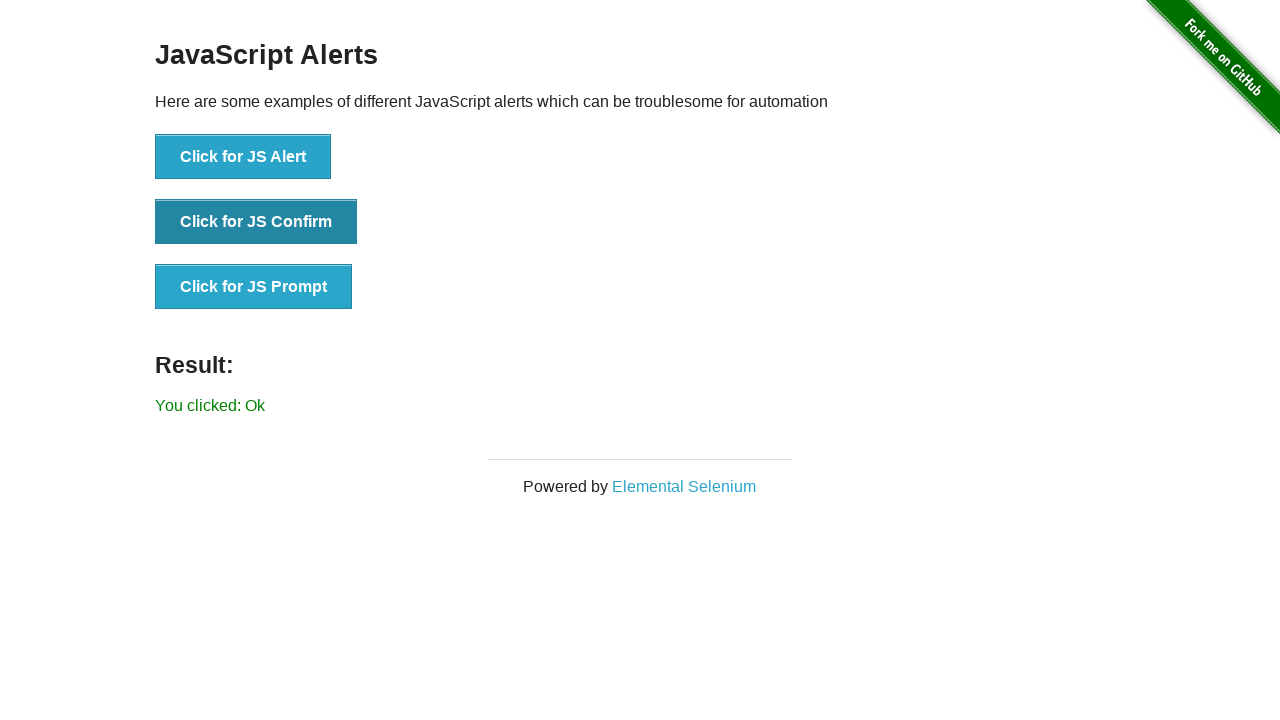

Set up prompt dialog handler to enter 'hello' and accept
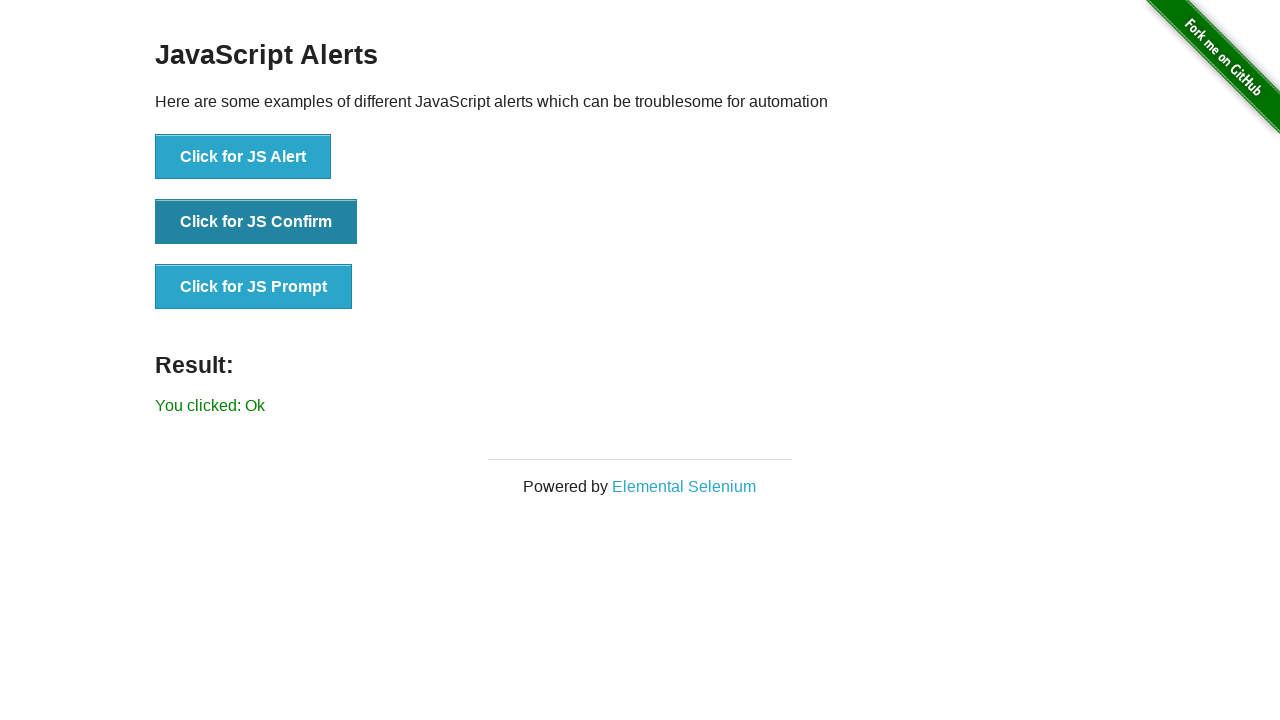

Clicked 'Click for JS Prompt' button and entered text at (254, 287) on xpath=//button[normalize-space()='Click for JS Prompt']
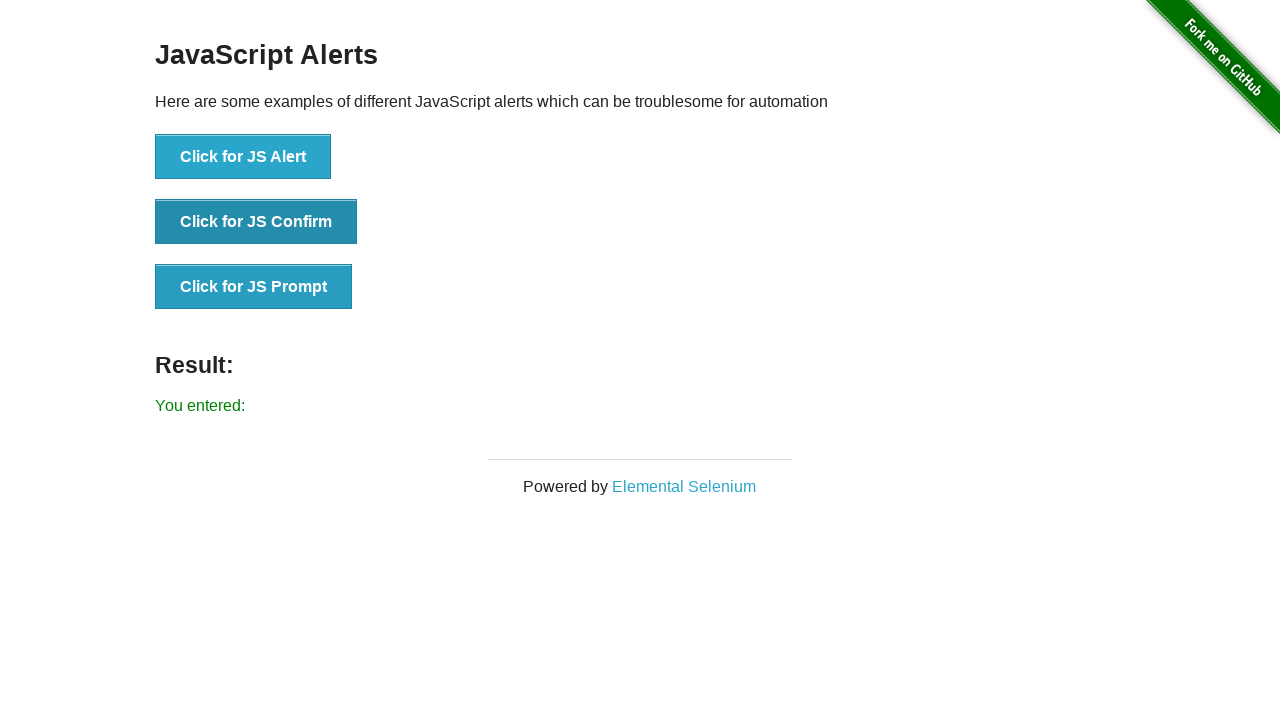

Waited for the result to be visible
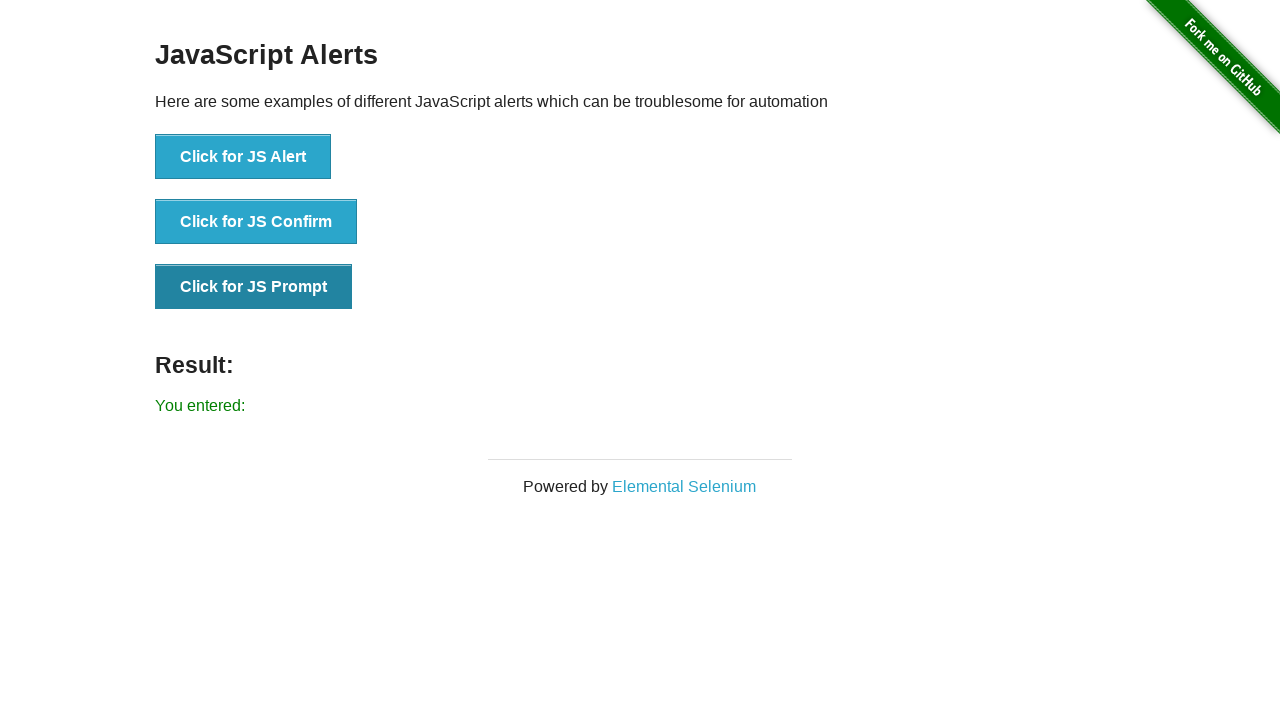

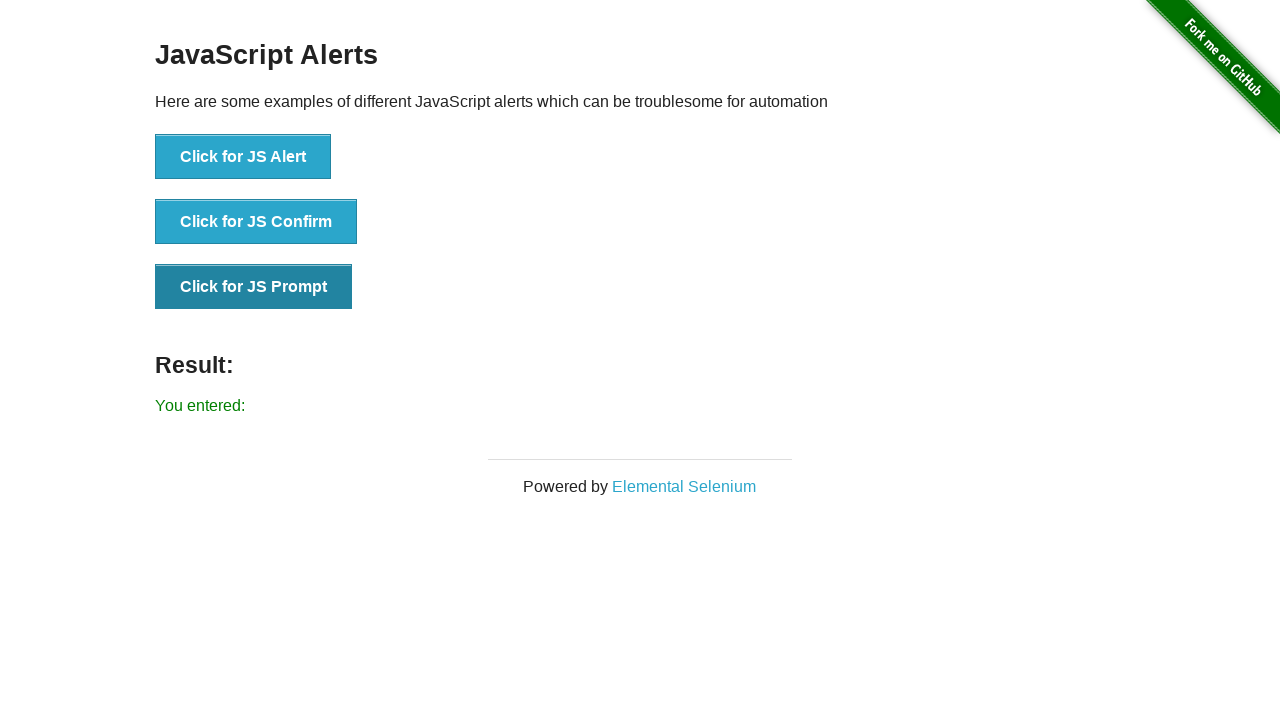